Tests loading a user agent detection page after granting geolocation, camera, and microphone permissions to verify the page displays correctly with these permissions enabled.

Starting URL: https://material.playwrightvn.com/017-detect-user-agent.html

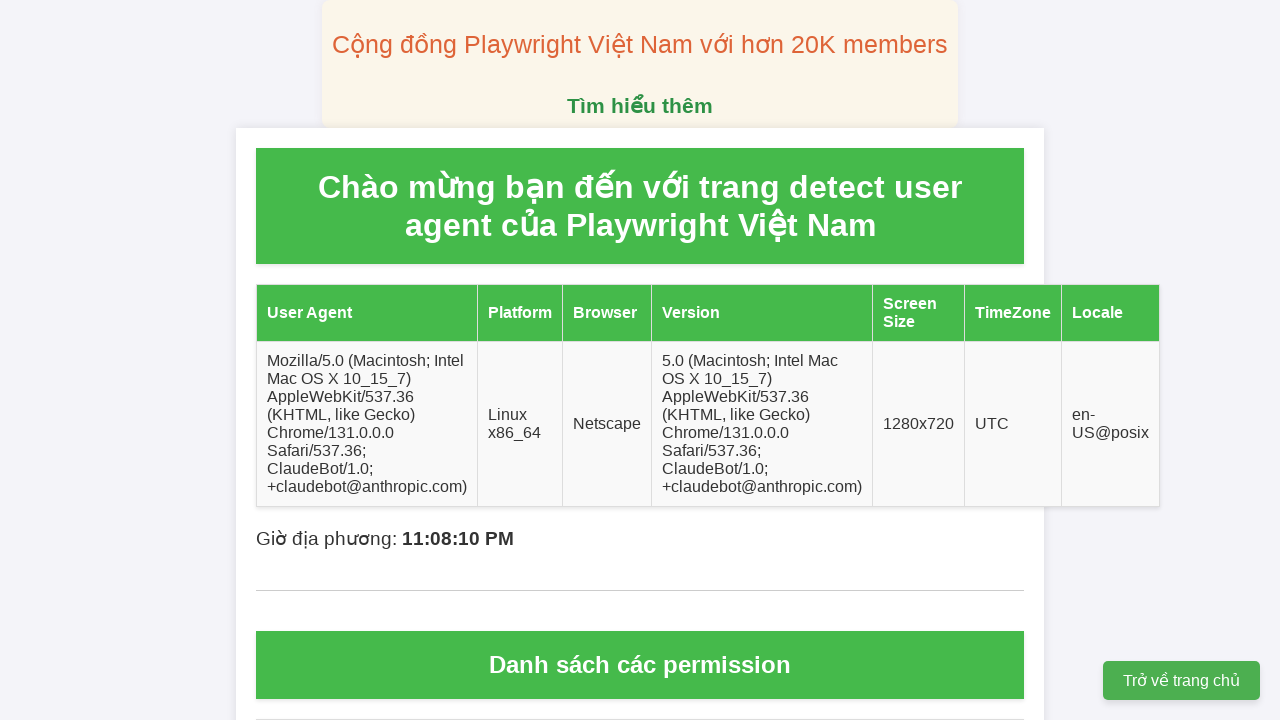

Granted geolocation, camera, and microphone permissions for the origin
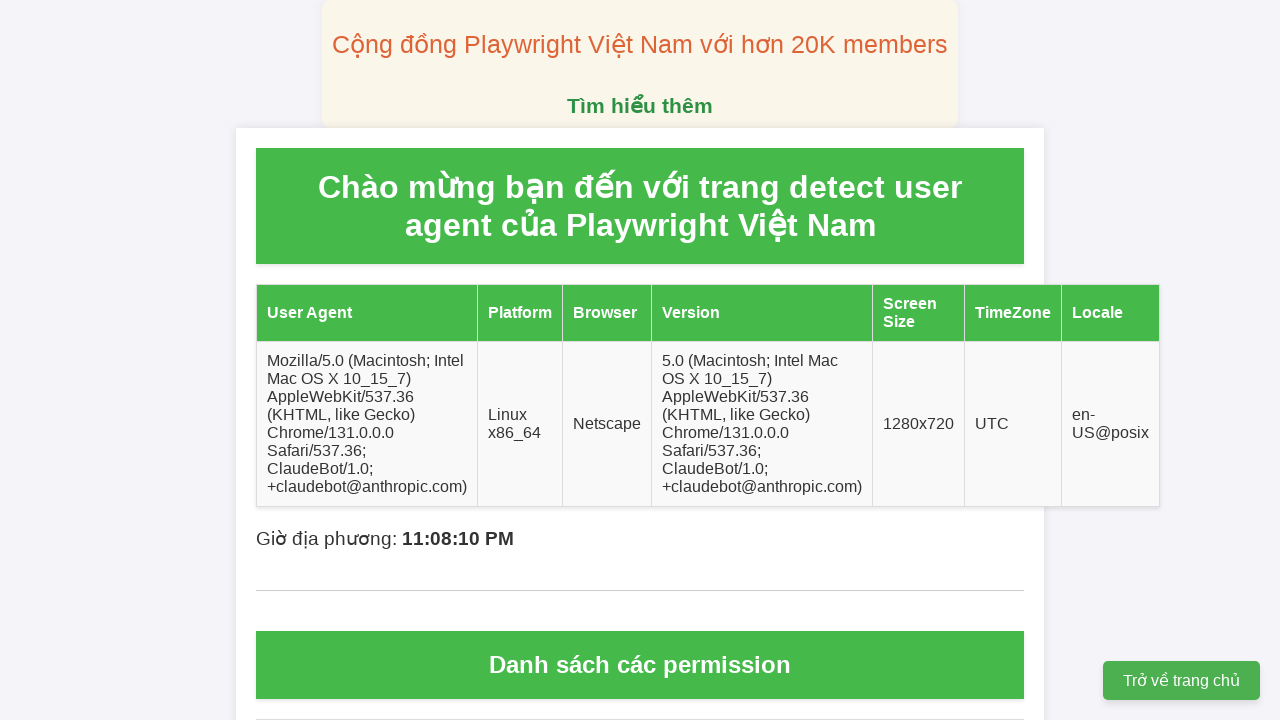

Page fully loaded and DOM content is ready
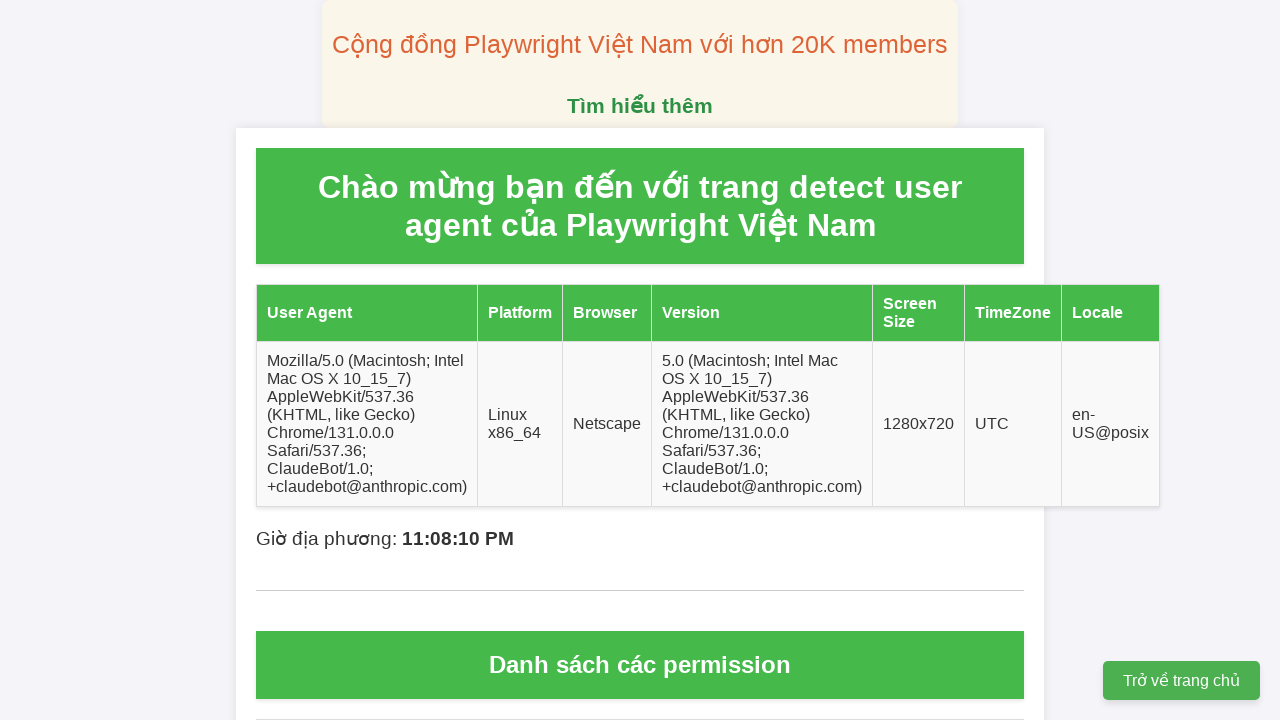

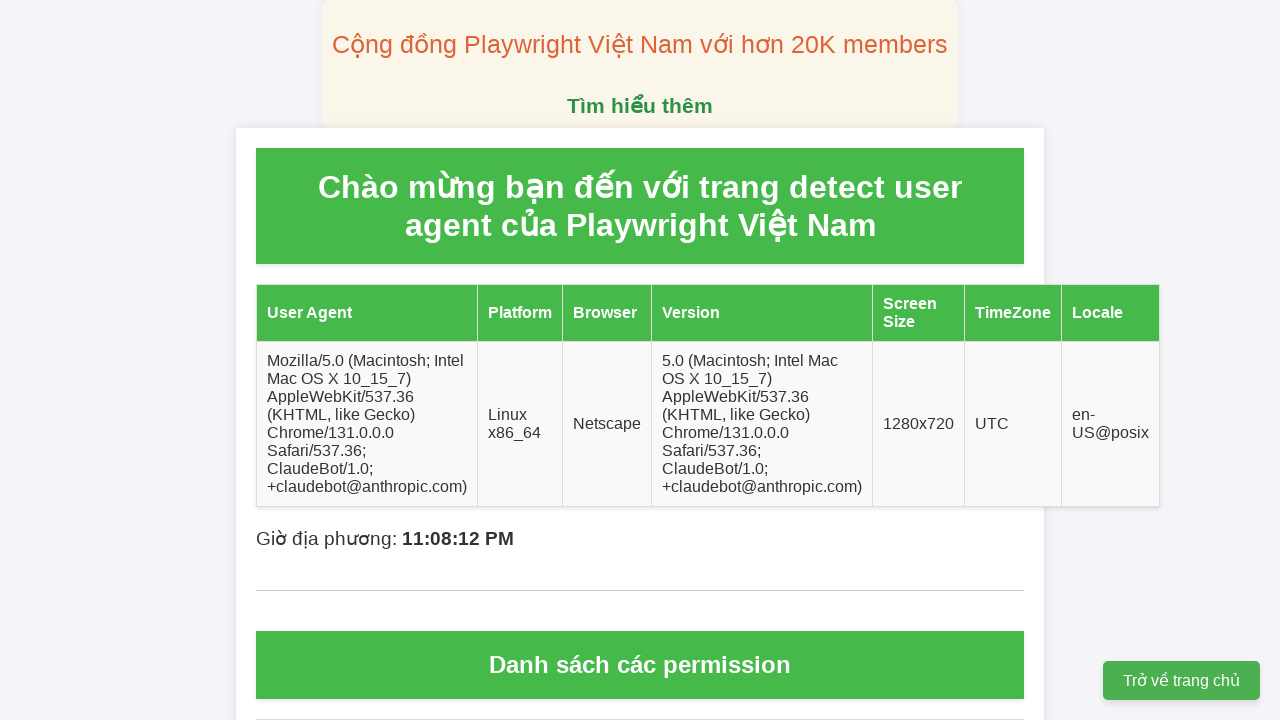